Solves a mathematical problem on a form by calculating a value based on an element's text, then fills the answer and selects checkboxes

Starting URL: http://suninjuly.github.io/math.html

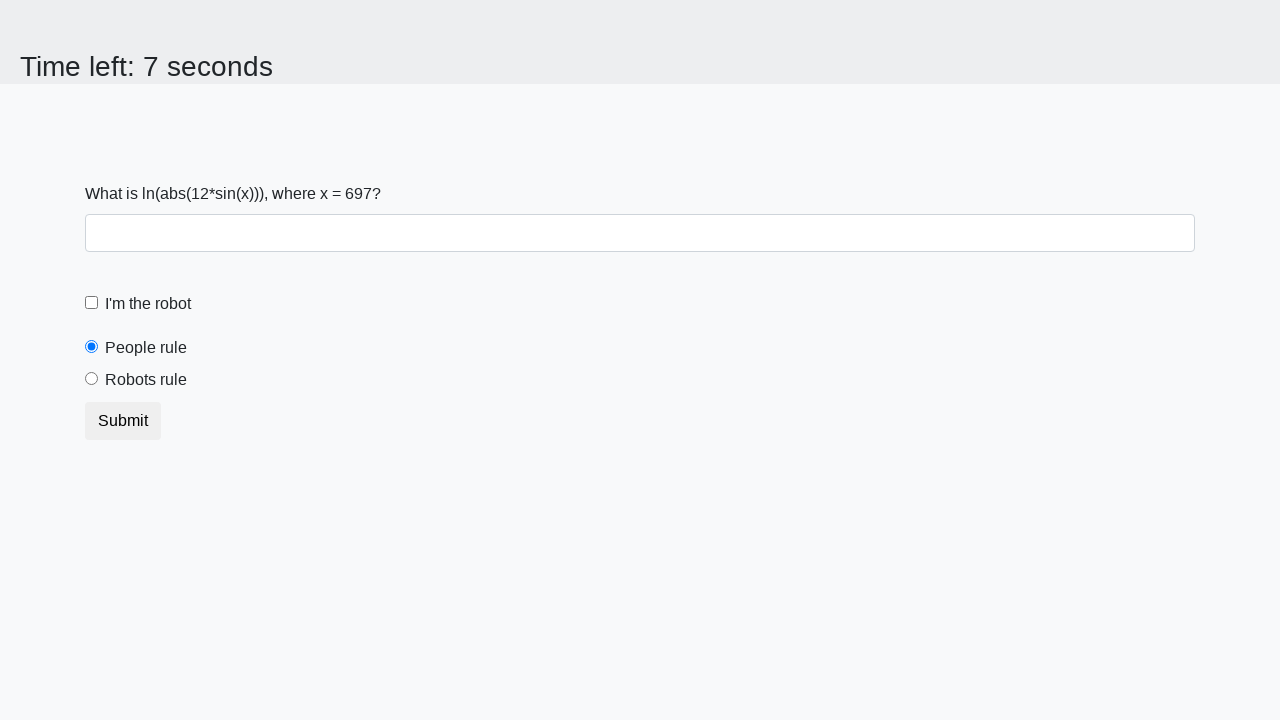

Located the input value element
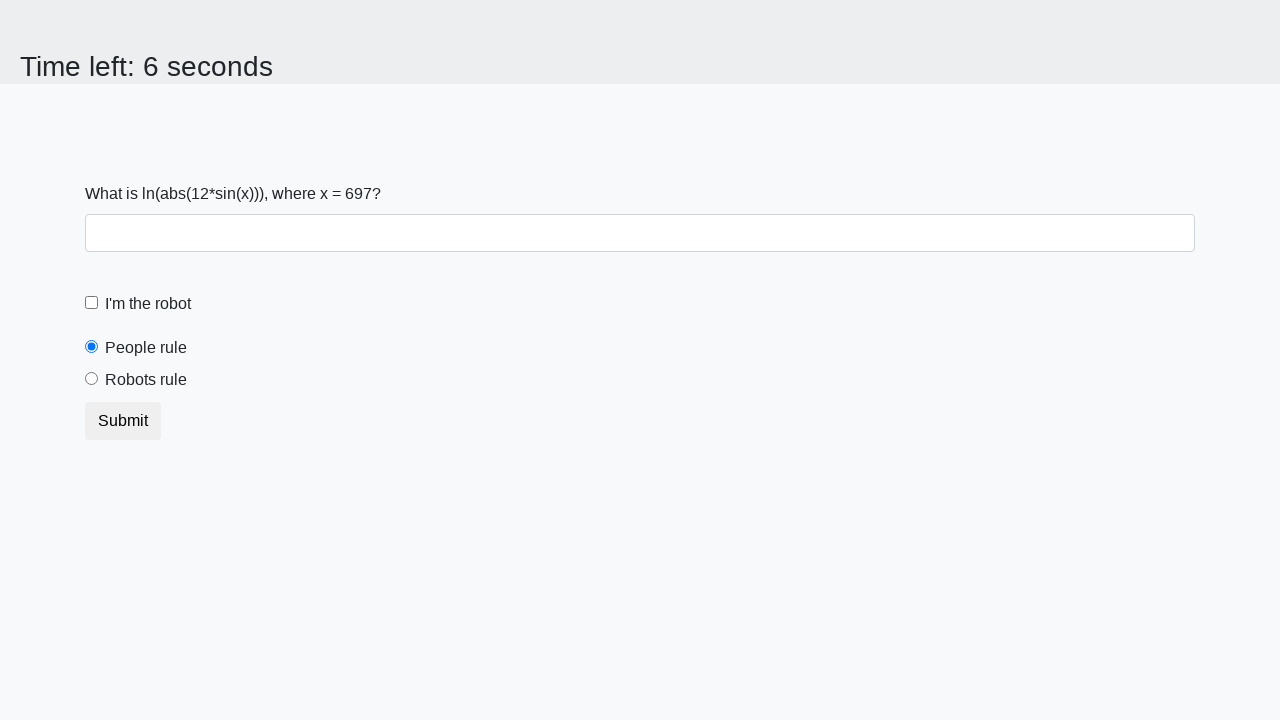

Retrieved text content from input element: 697
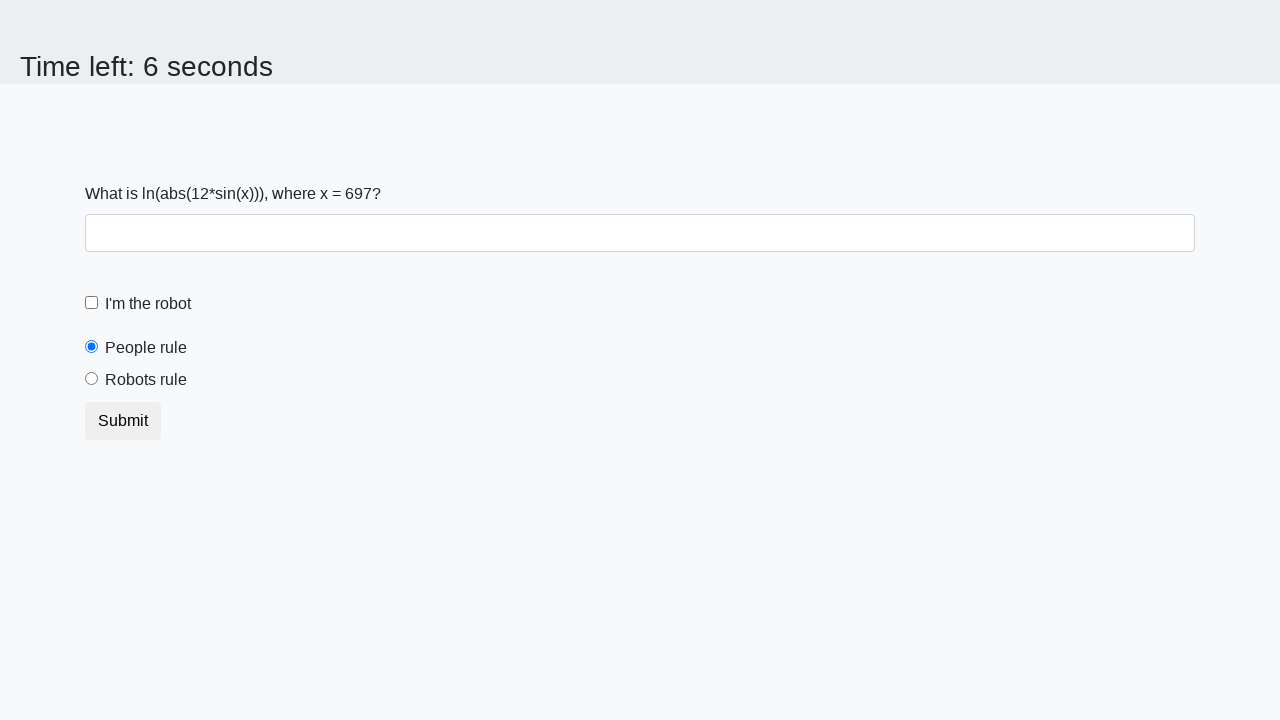

Calculated mathematical expression: log(abs(12 * sin(697))) = 1.6176734922074298
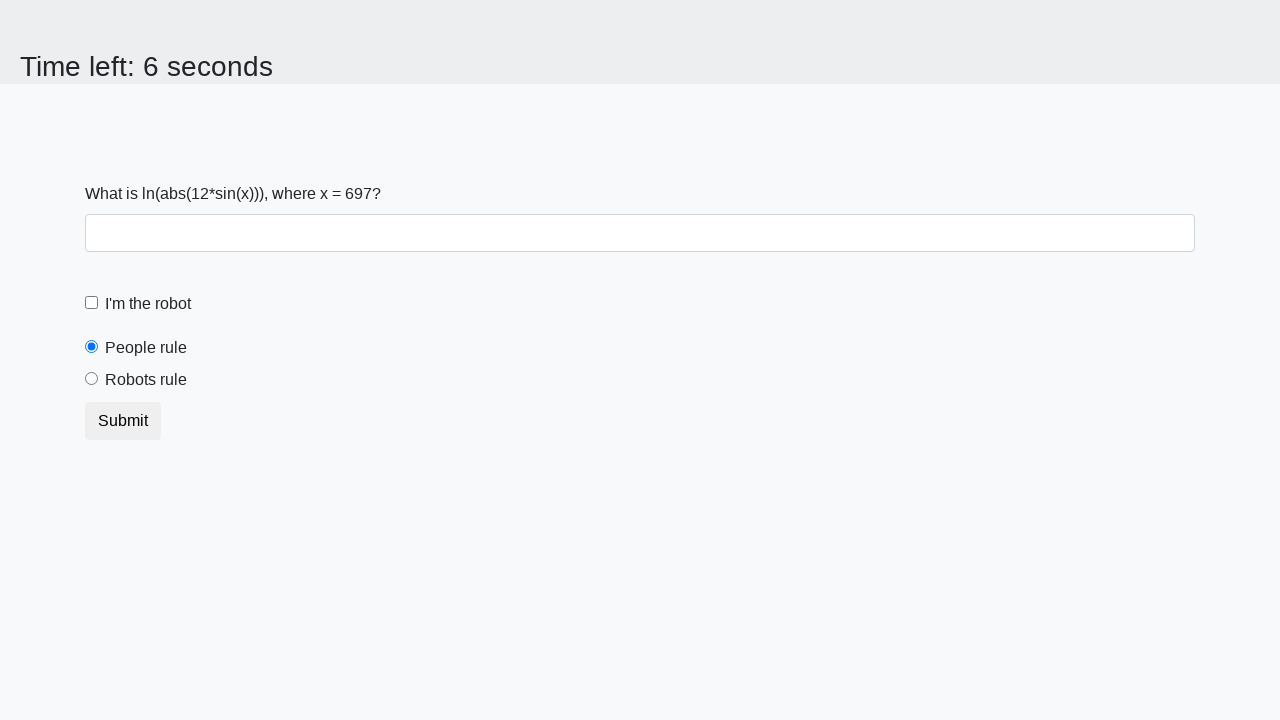

Filled answer field with calculated value: 1.6176734922074298 on #answer
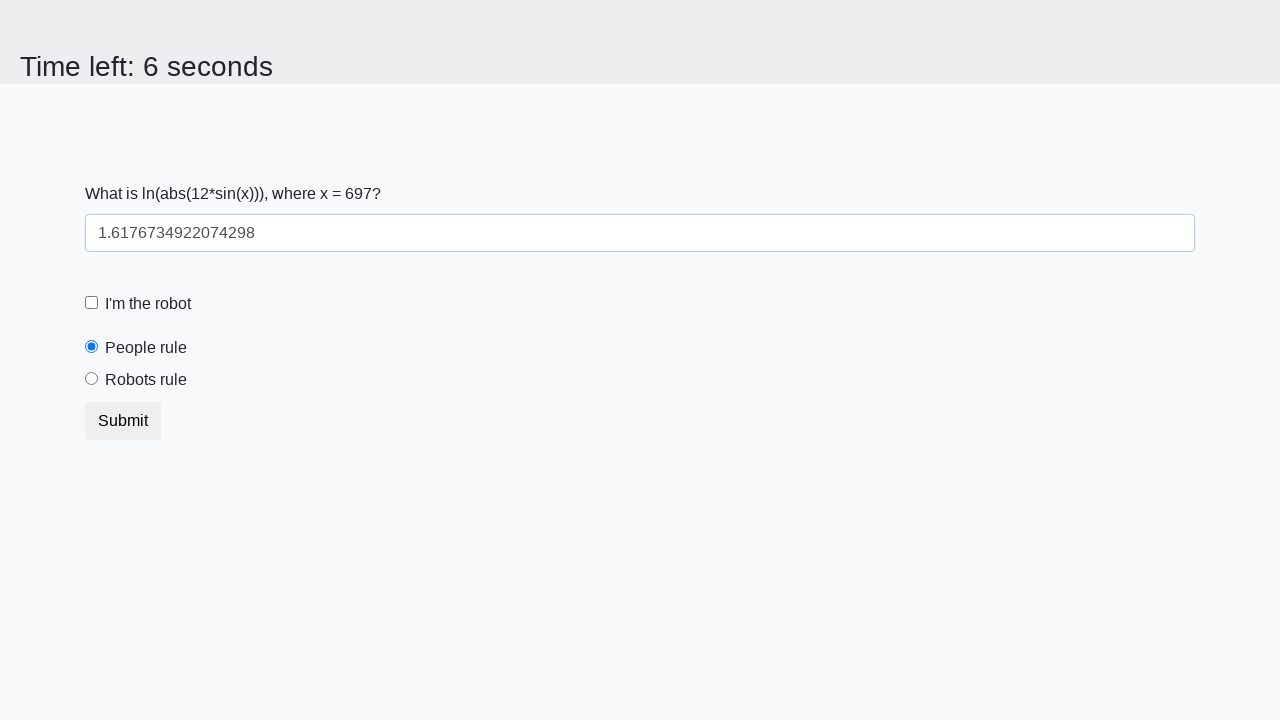

Clicked the robot checkbox at (92, 303) on #robotCheckbox
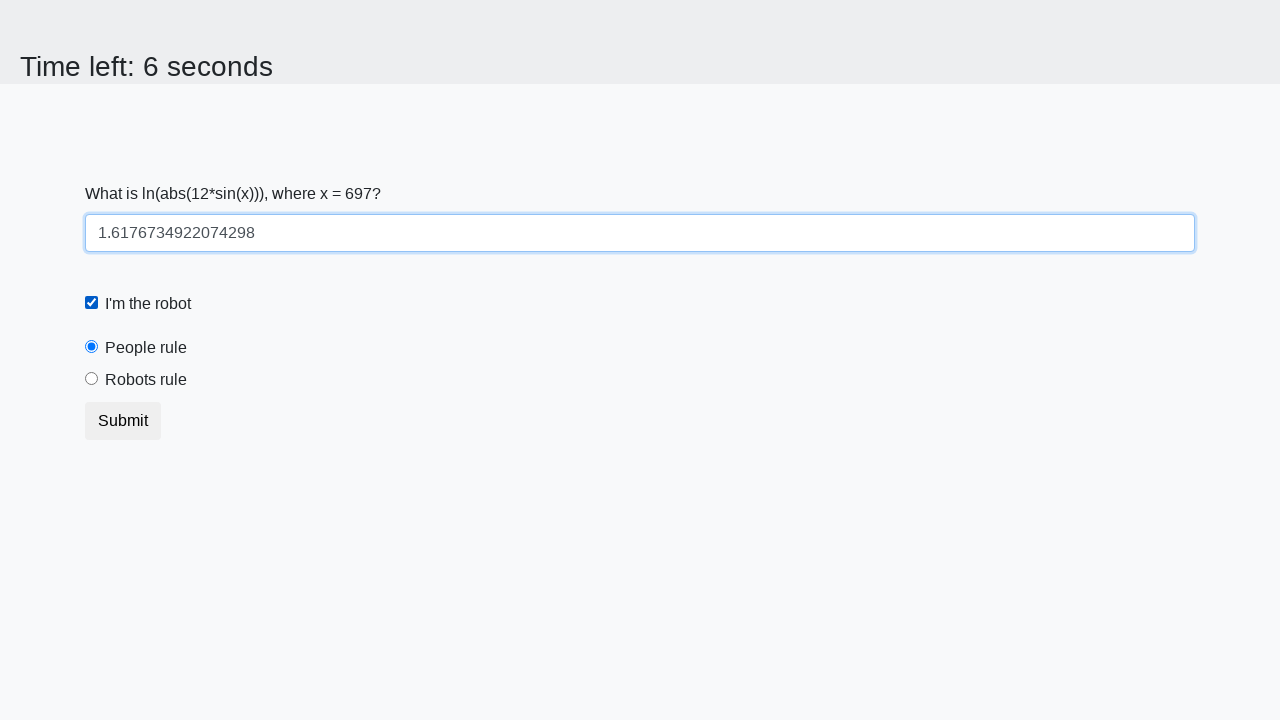

Clicked the robots rule radio button at (92, 379) on input[id="robotsRule"]
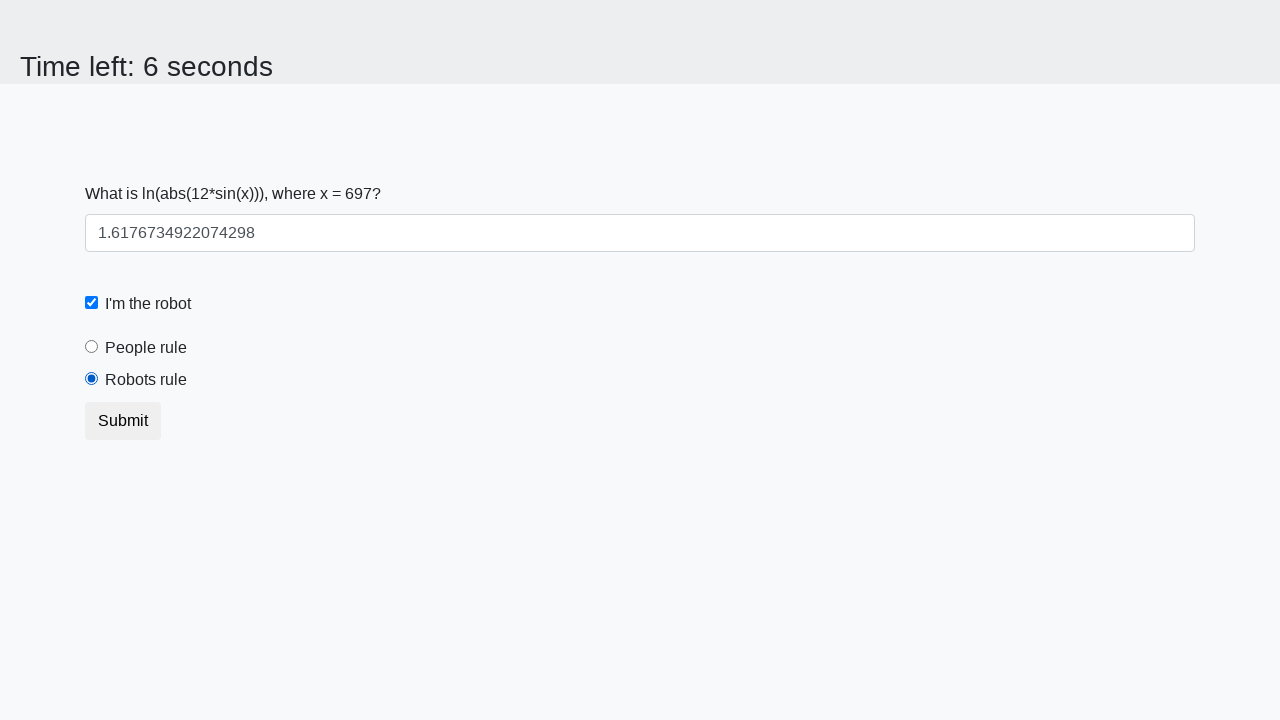

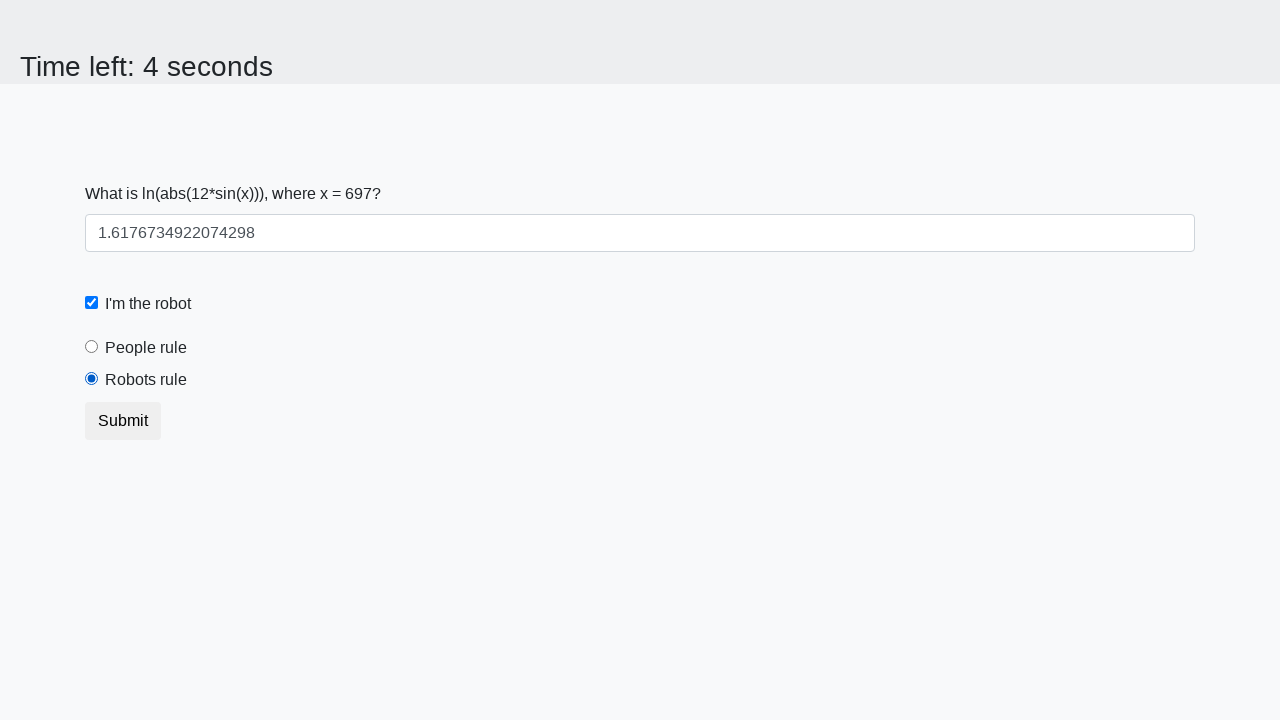